Tests selecting a laptop (Sony vaio i5) from the Laptops category, adding it to cart, and then deleting it.

Starting URL: https://www.demoblaze.com/

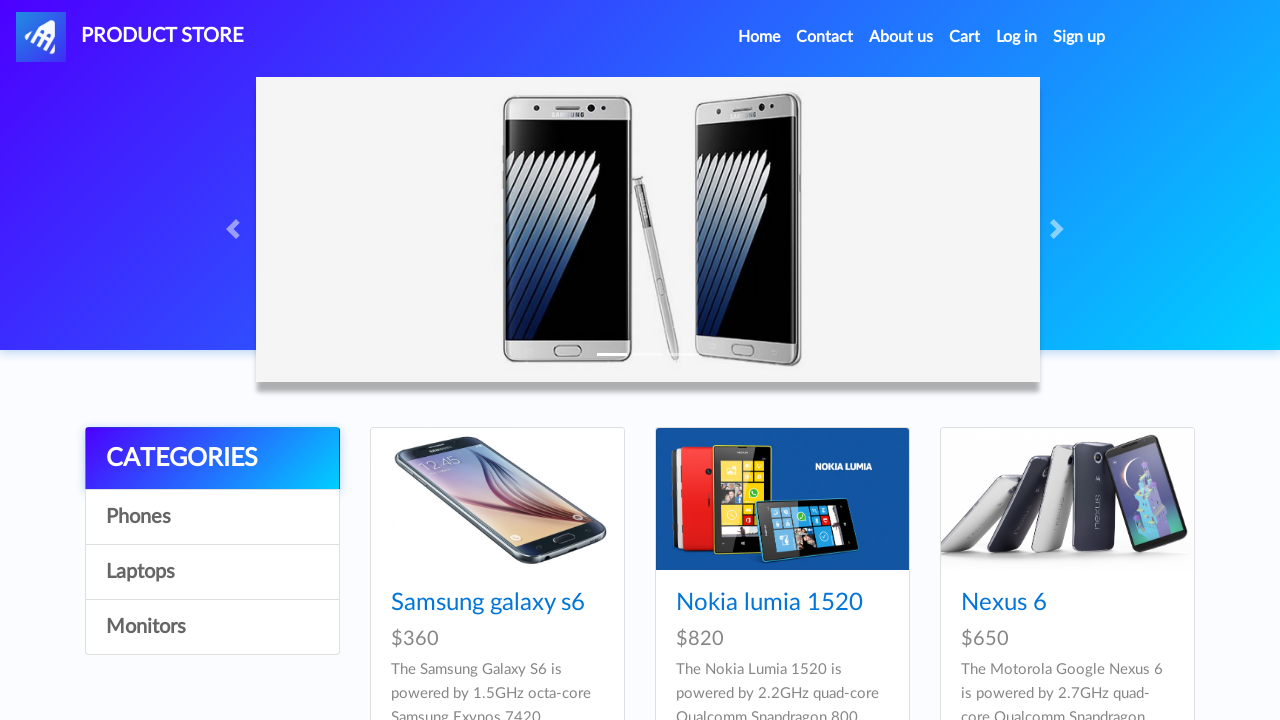

Clicked on Laptops category at (212, 572) on text=Laptops
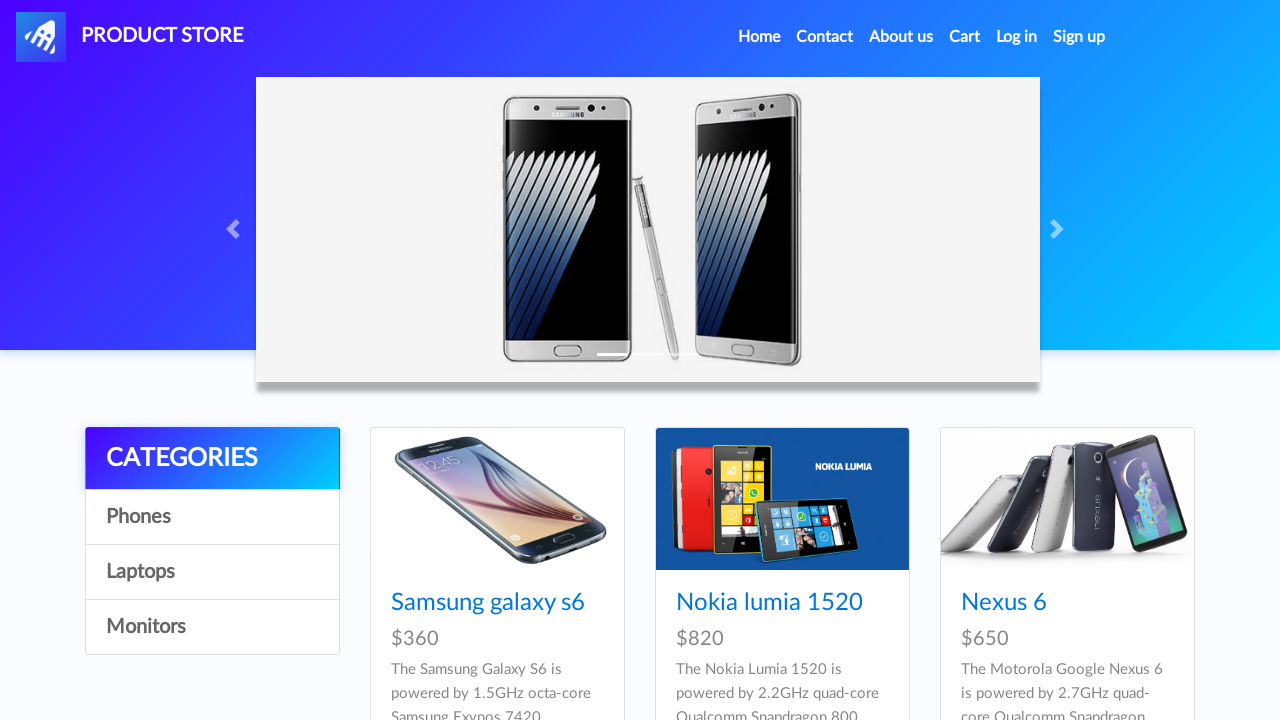

Waited for page to load
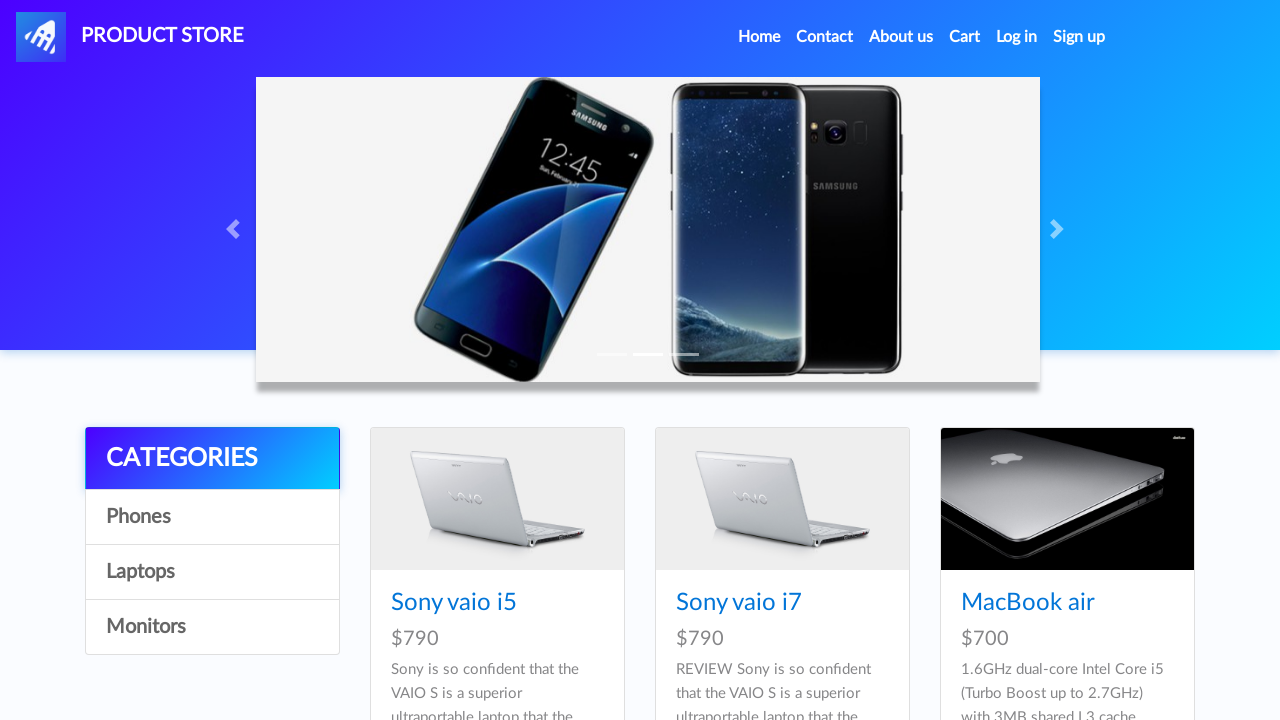

Clicked on Sony vaio i5 product link at (454, 603) on a.hrefch:has-text('Sony vaio i5')
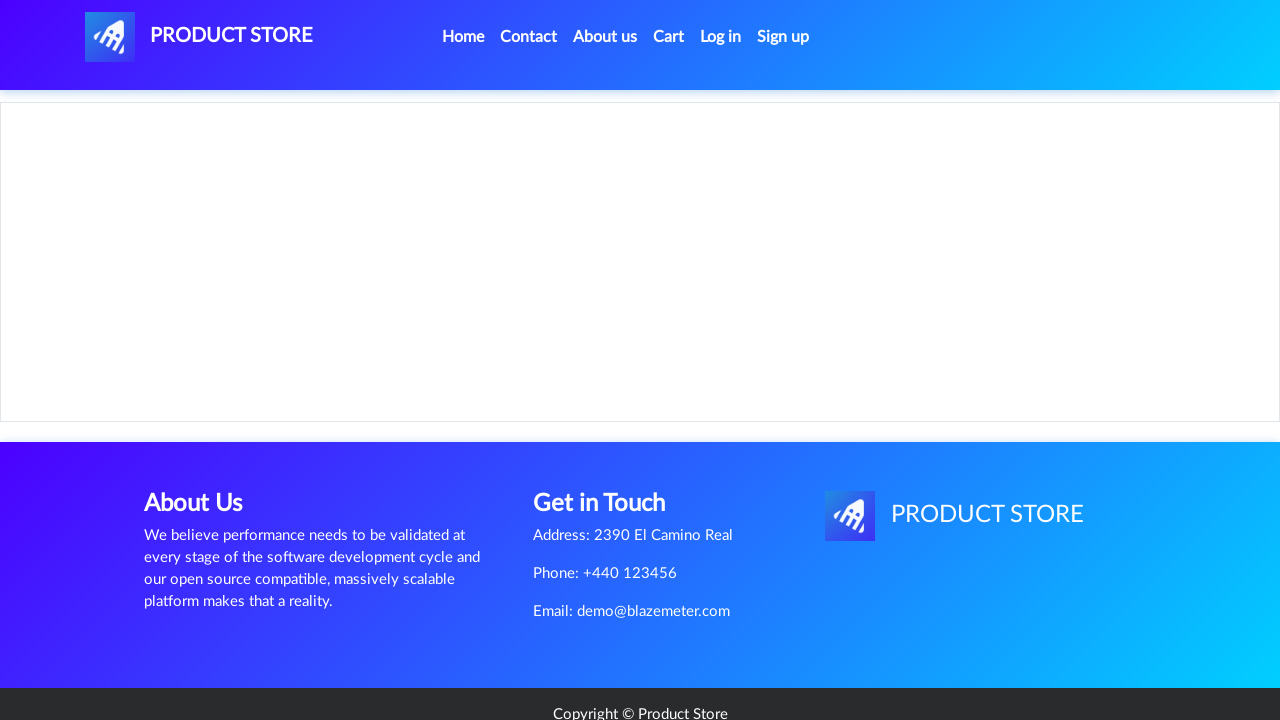

Product page loaded with Sony vaio i5 details
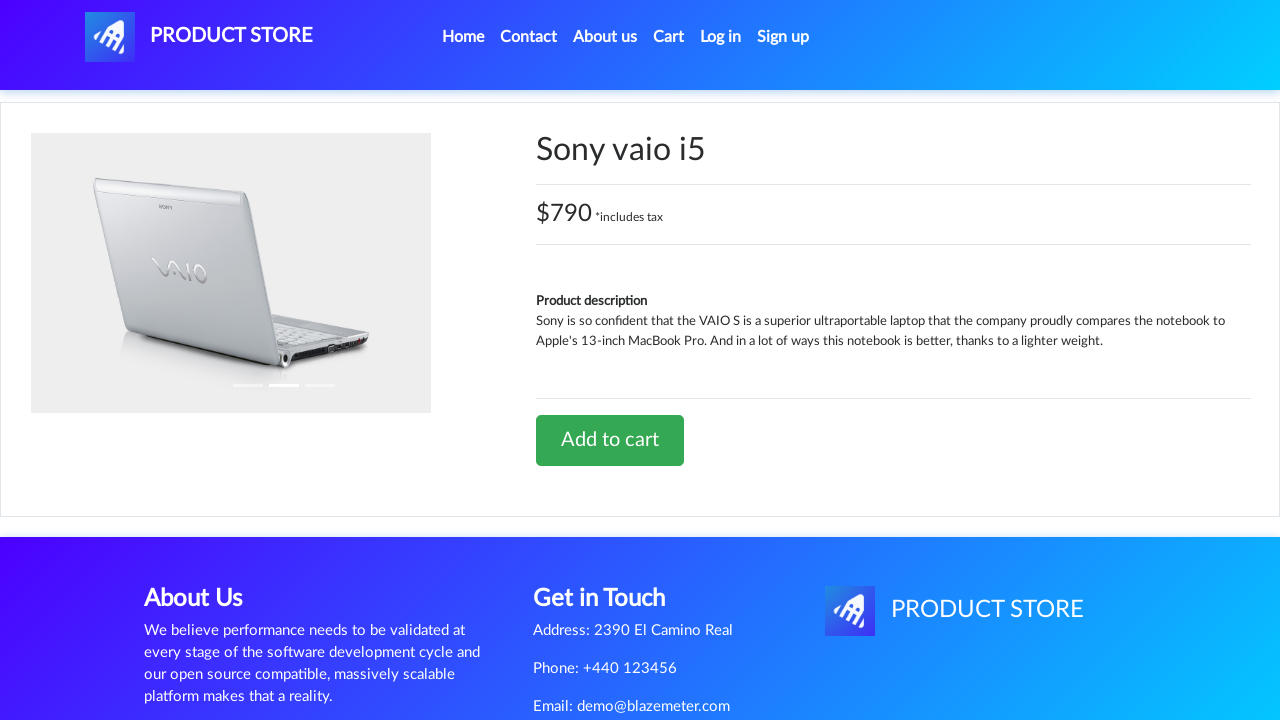

Add to cart button became visible
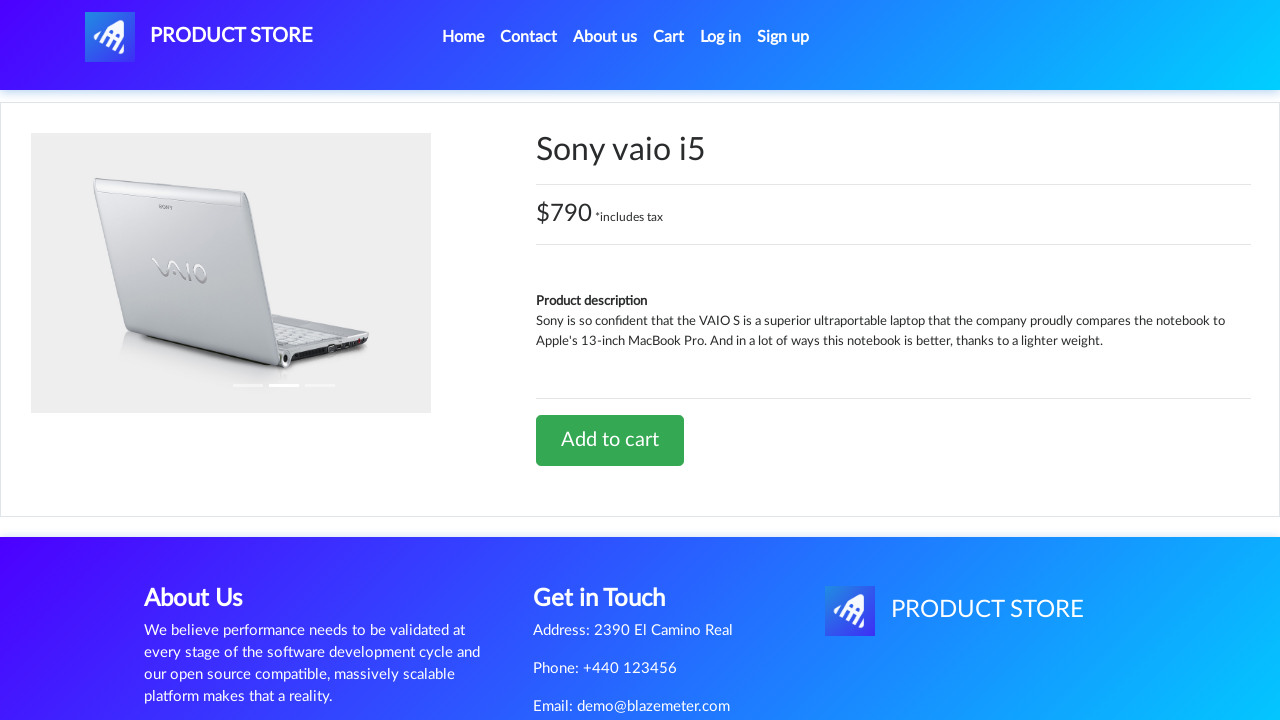

Clicked Add to cart button for Sony vaio i5 at (610, 440) on text=Add to cart
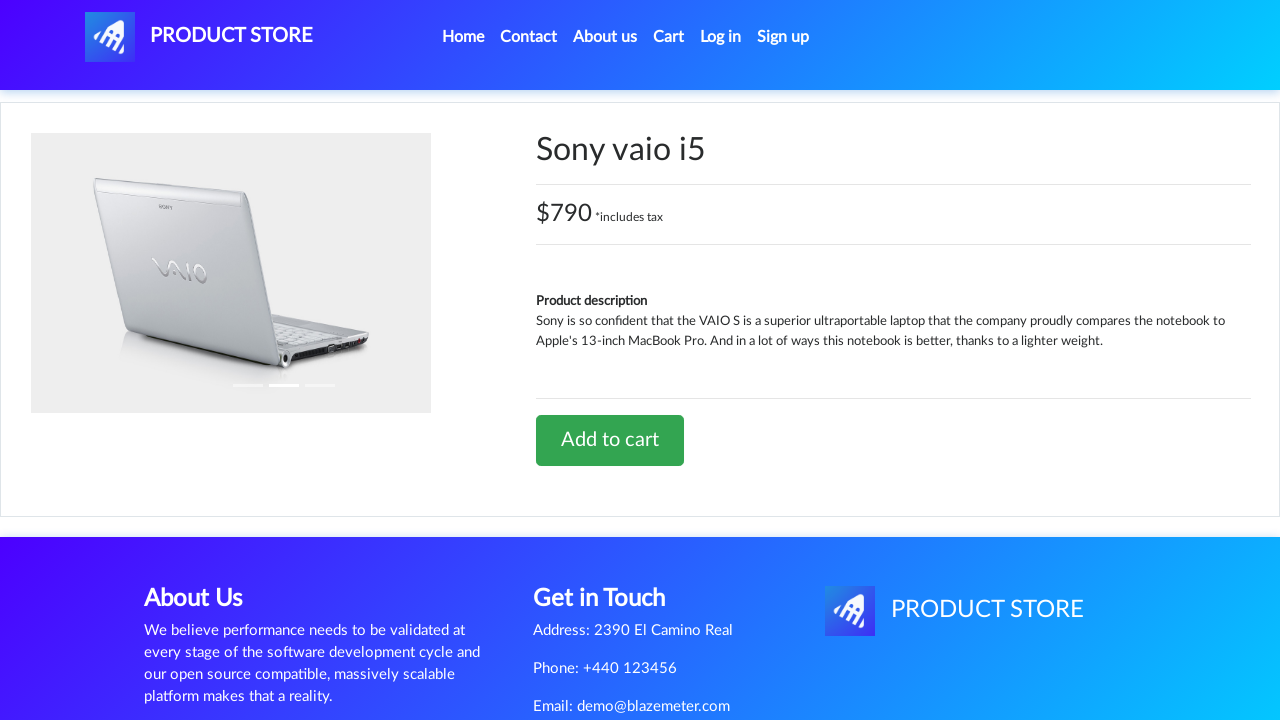

Navigated to Cart page at (669, 37) on a.nav-link:has-text('Cart')
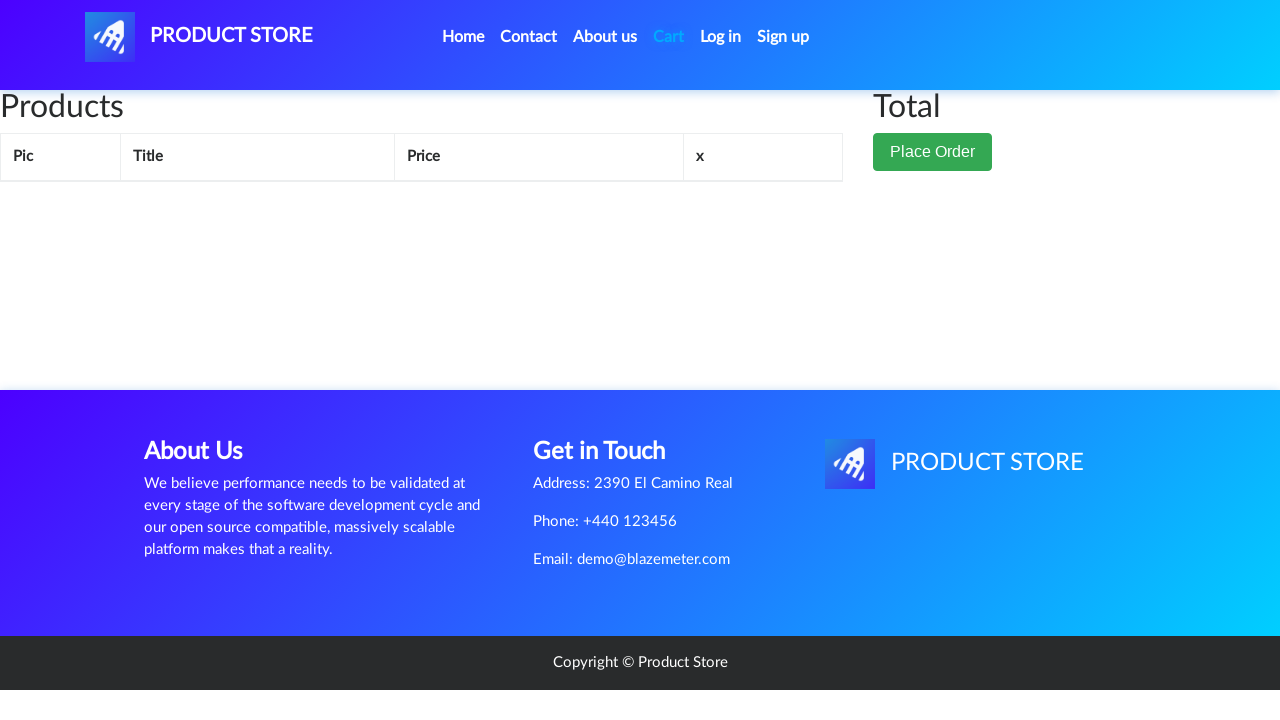

Verified Sony vaio i5 is present in cart
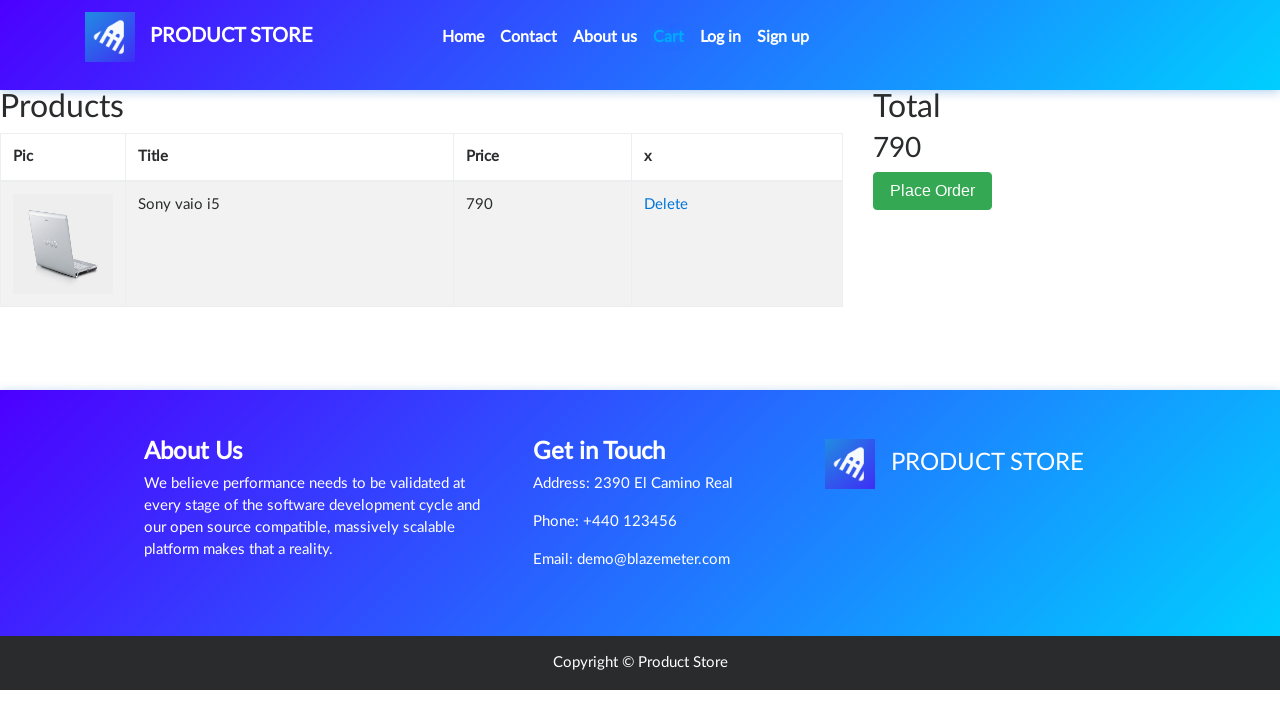

Clicked Delete button to remove Sony vaio i5 from cart at (666, 205) on text=Delete
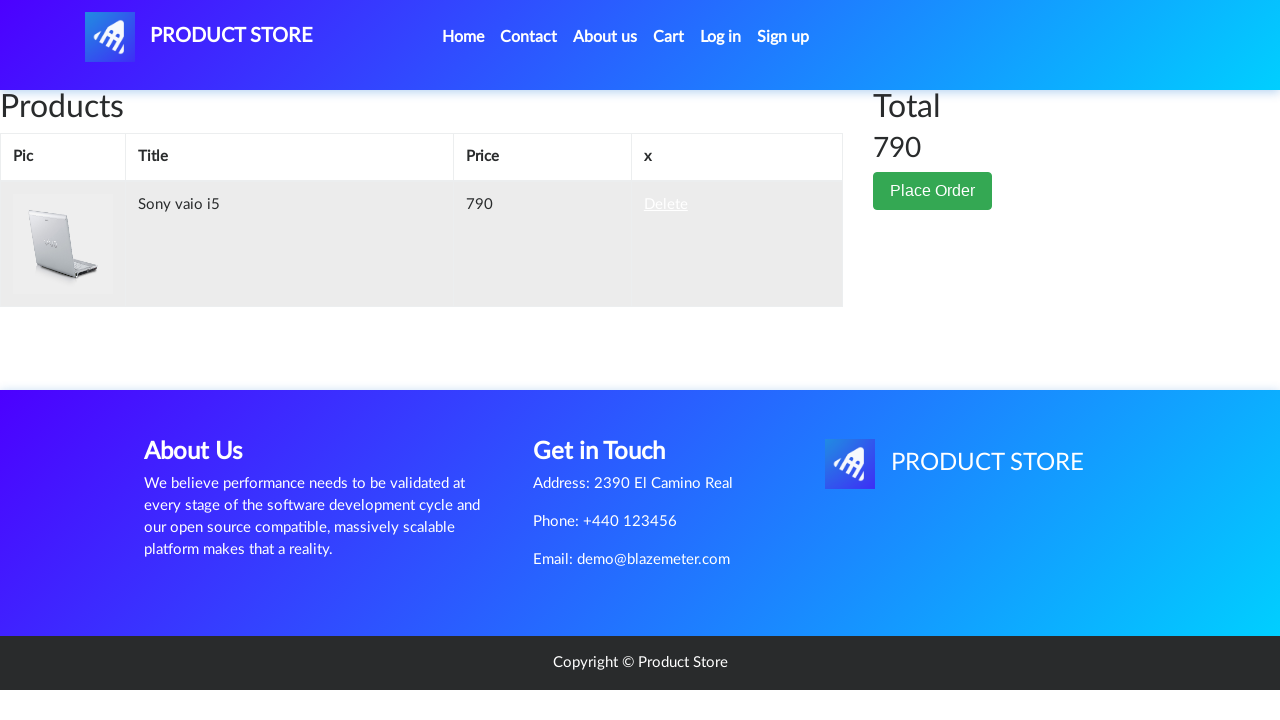

Waited for item removal to complete
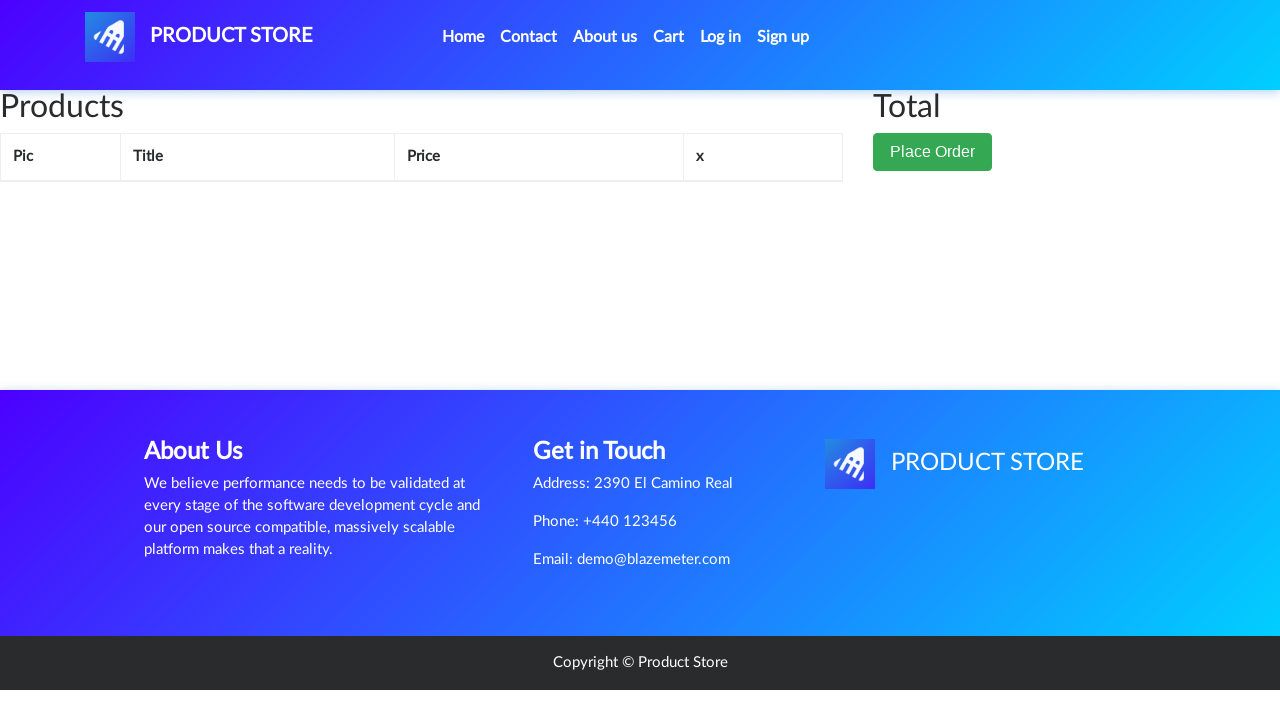

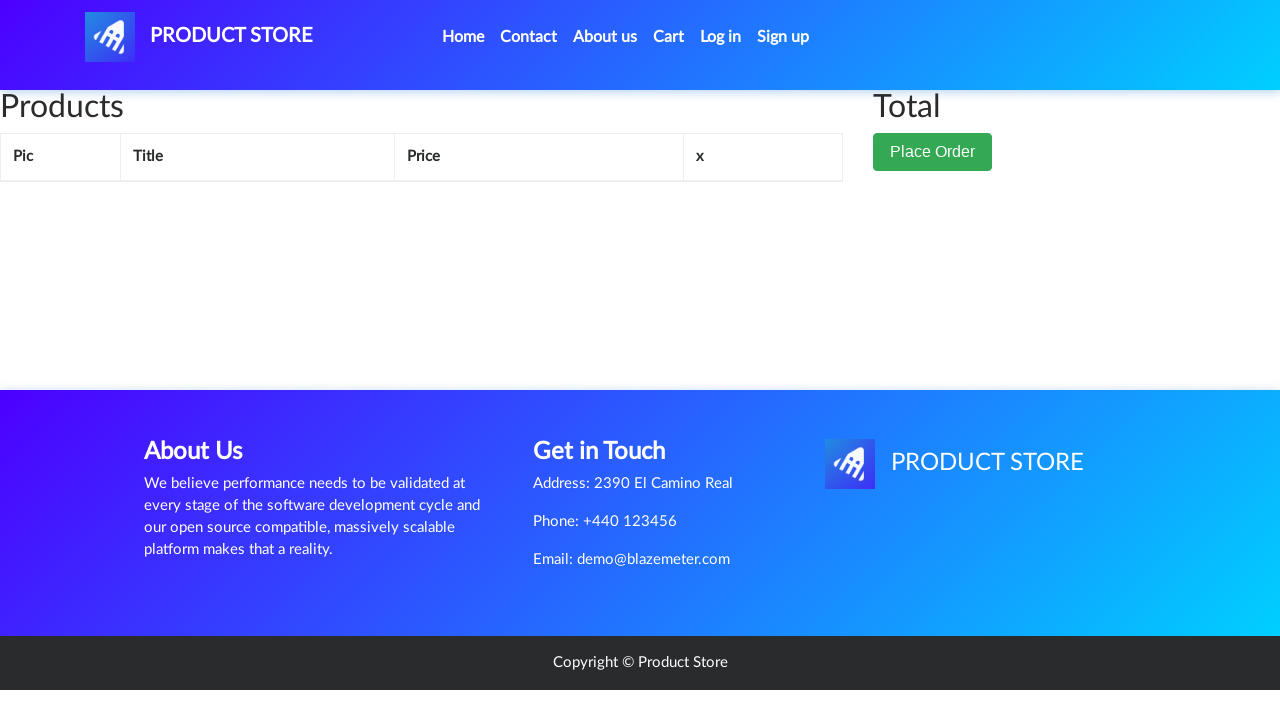